Tests keyboard interactions on a text comparison website by entering text, selecting all, copying, switching tabs, and pasting using keyboard shortcuts

Starting URL: https://text-compare.com/

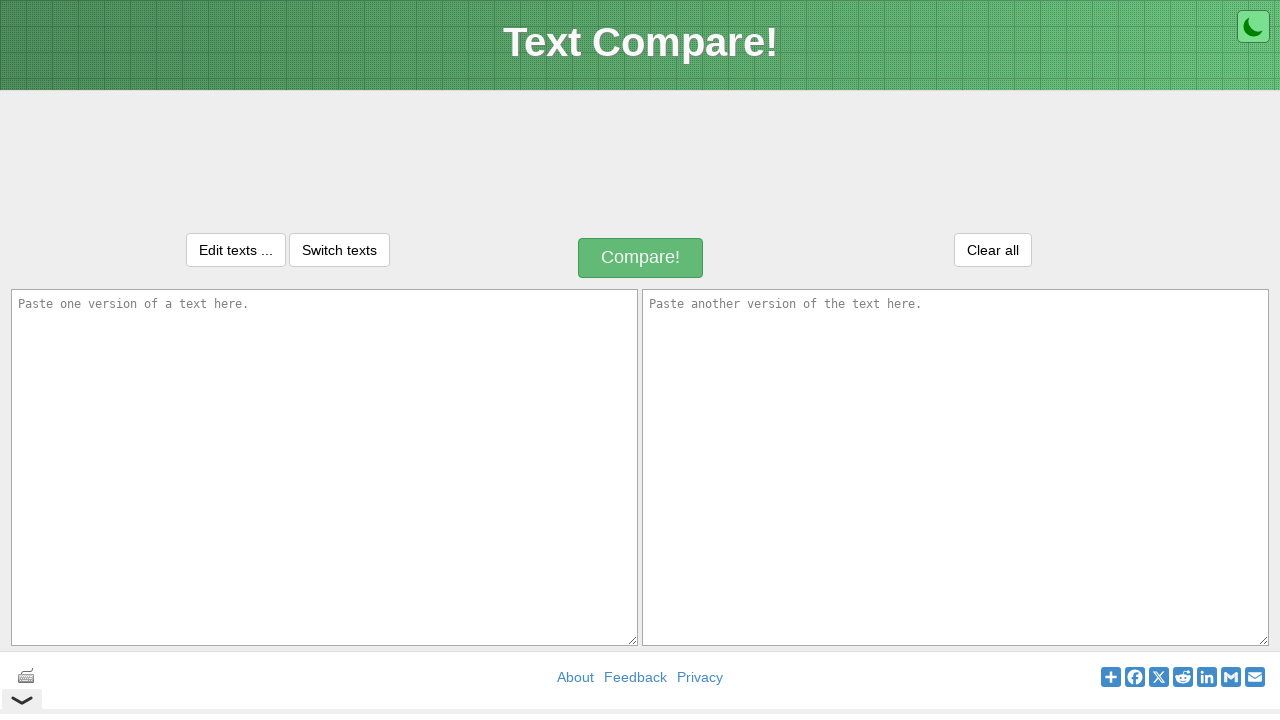

Entered 'SoorajNayak' in the first textarea on textarea[name='text1']
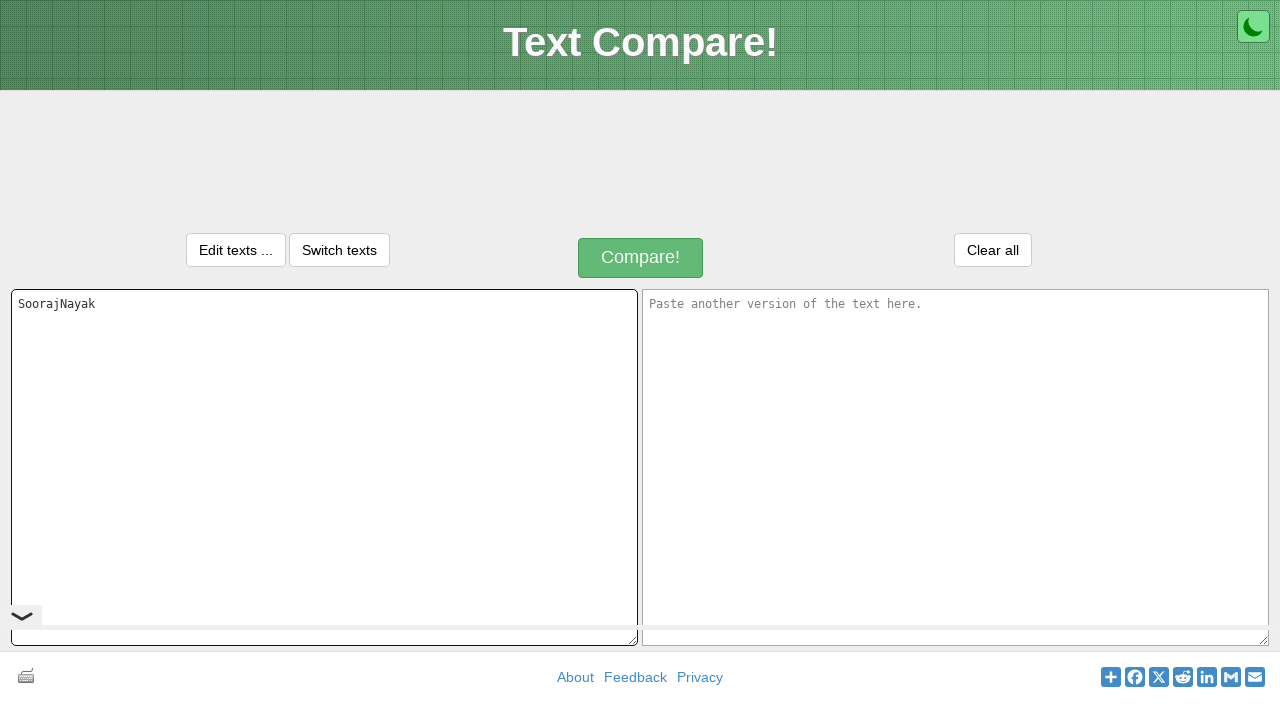

Selected all text using Ctrl+A
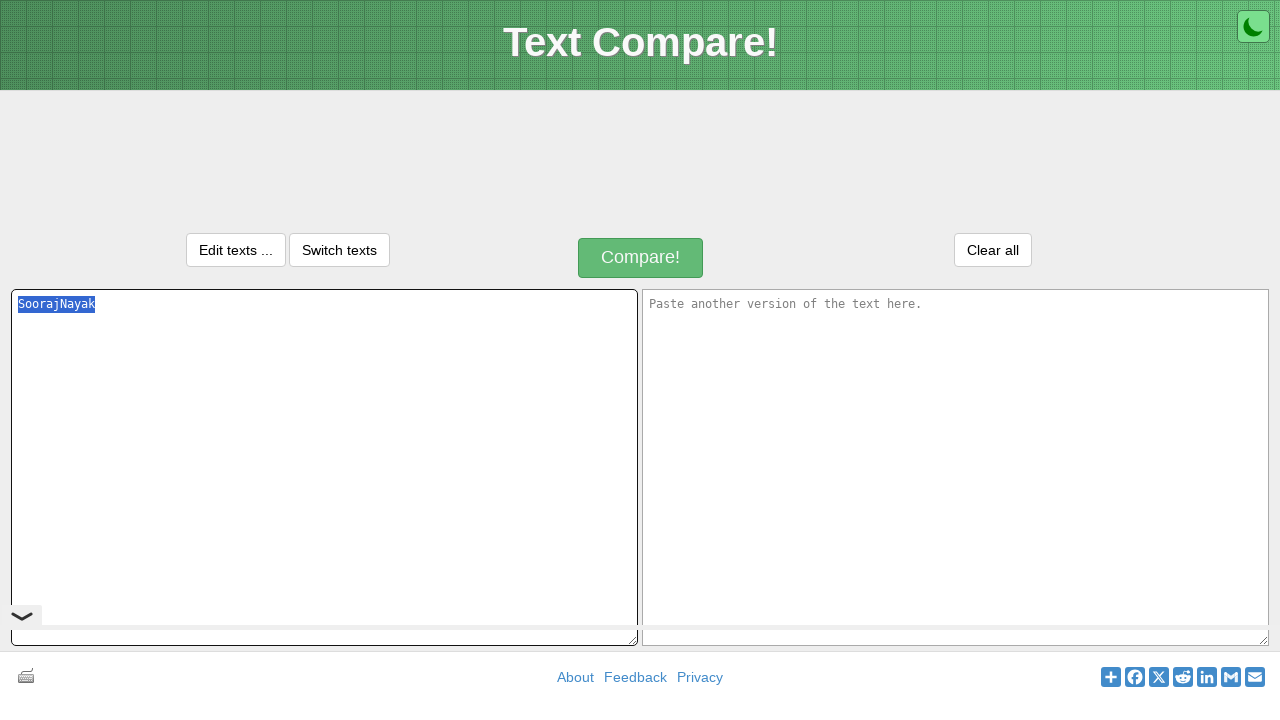

Copied selected text using Ctrl+C
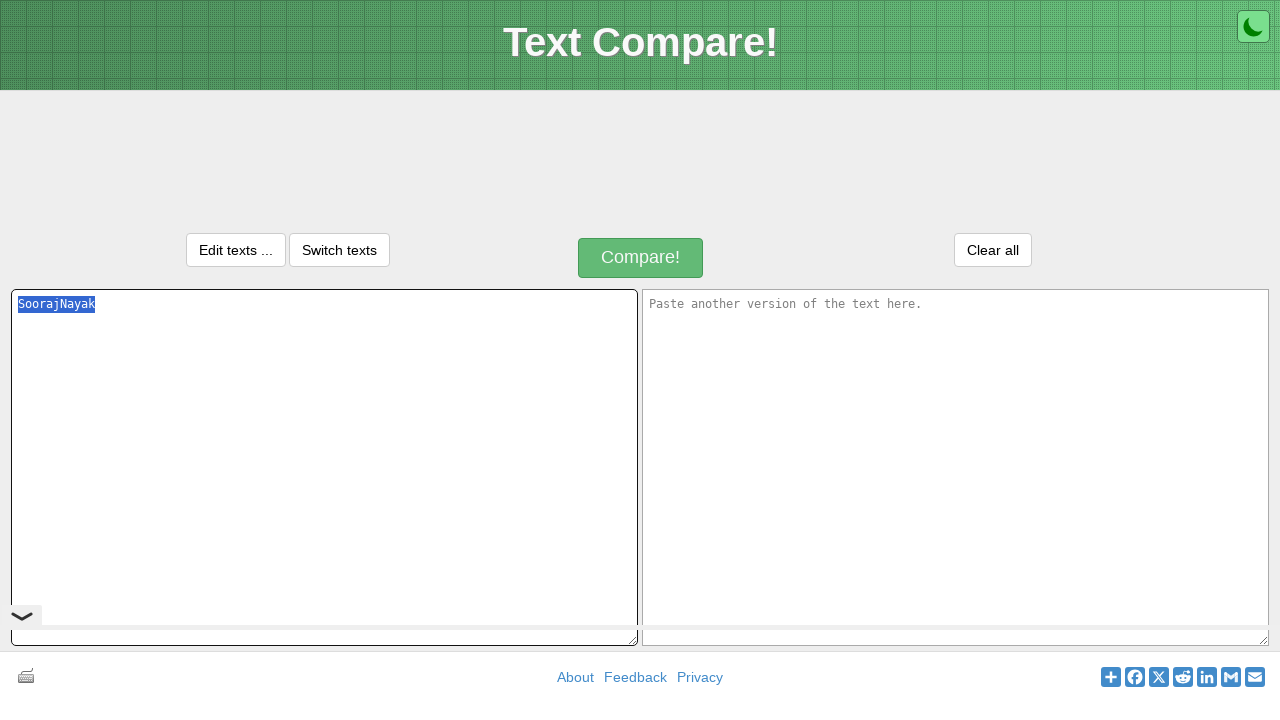

Switched to next field using Tab key
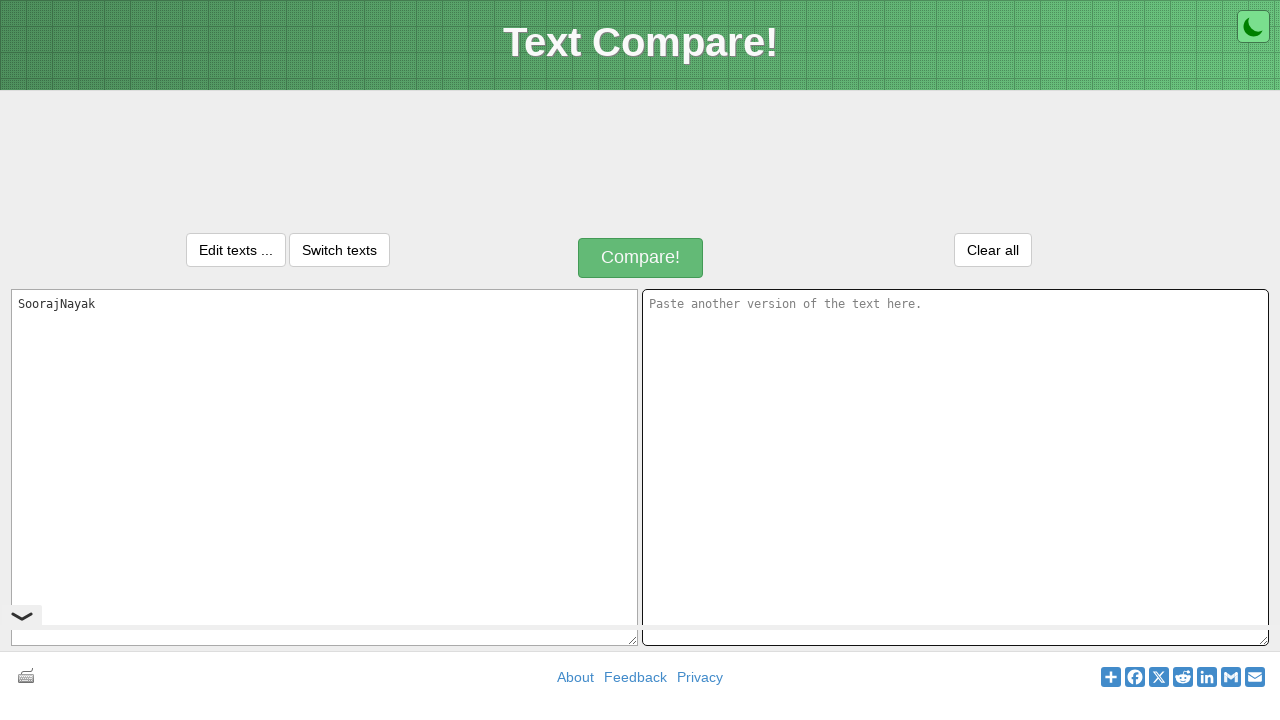

Pasted copied text using Ctrl+V into the second textarea
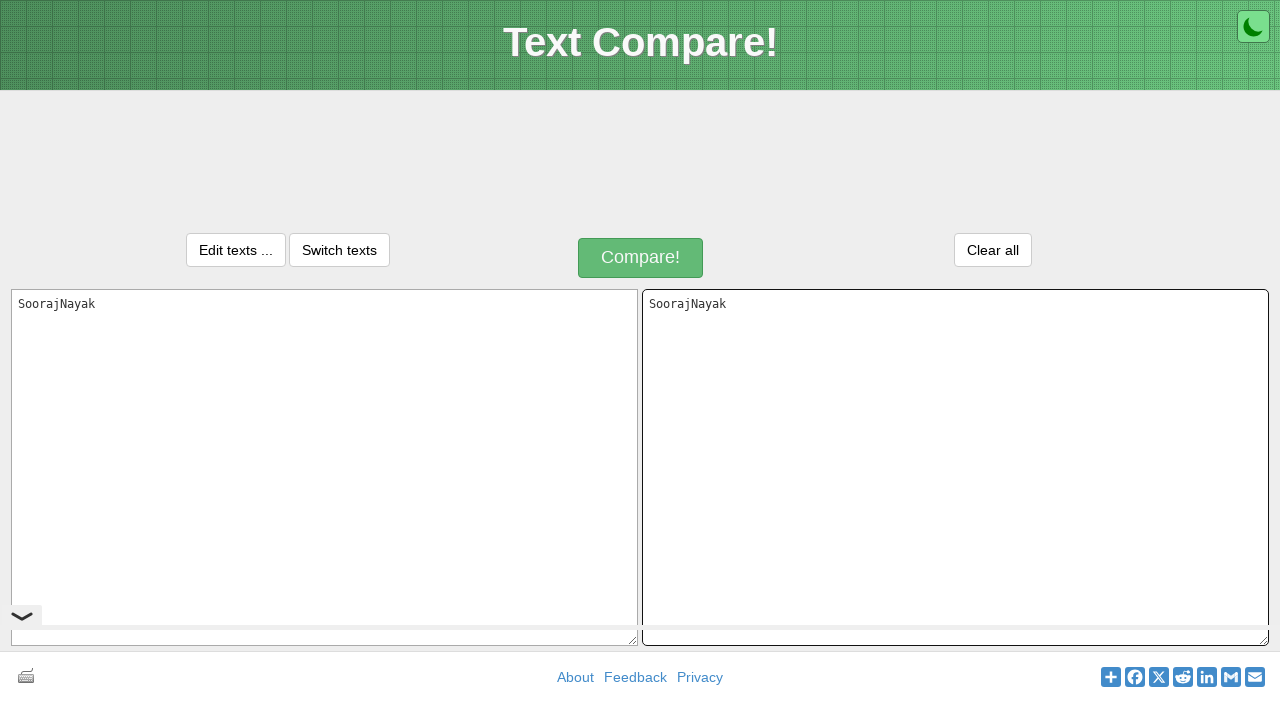

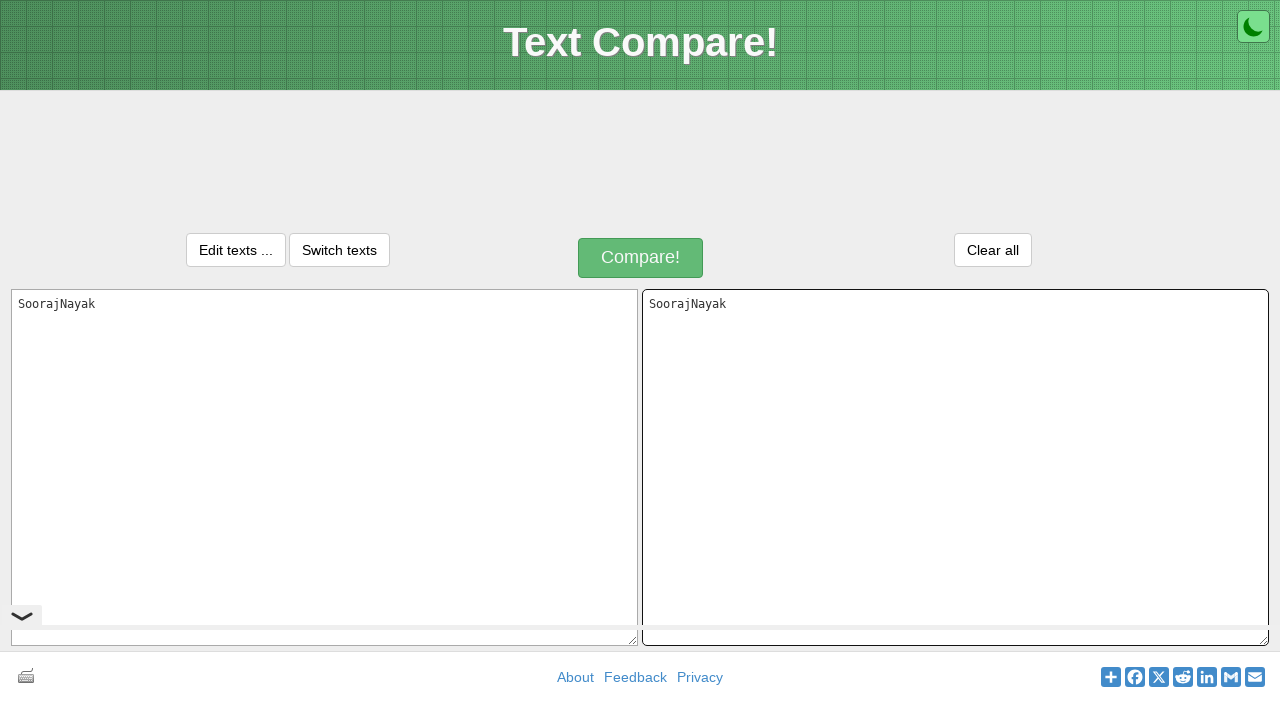